Tests a prompt dialog by clicking the prompt button, entering a name in the dialog, accepting it, and verifying the entered text is displayed

Starting URL: https://demoqa.com/alerts

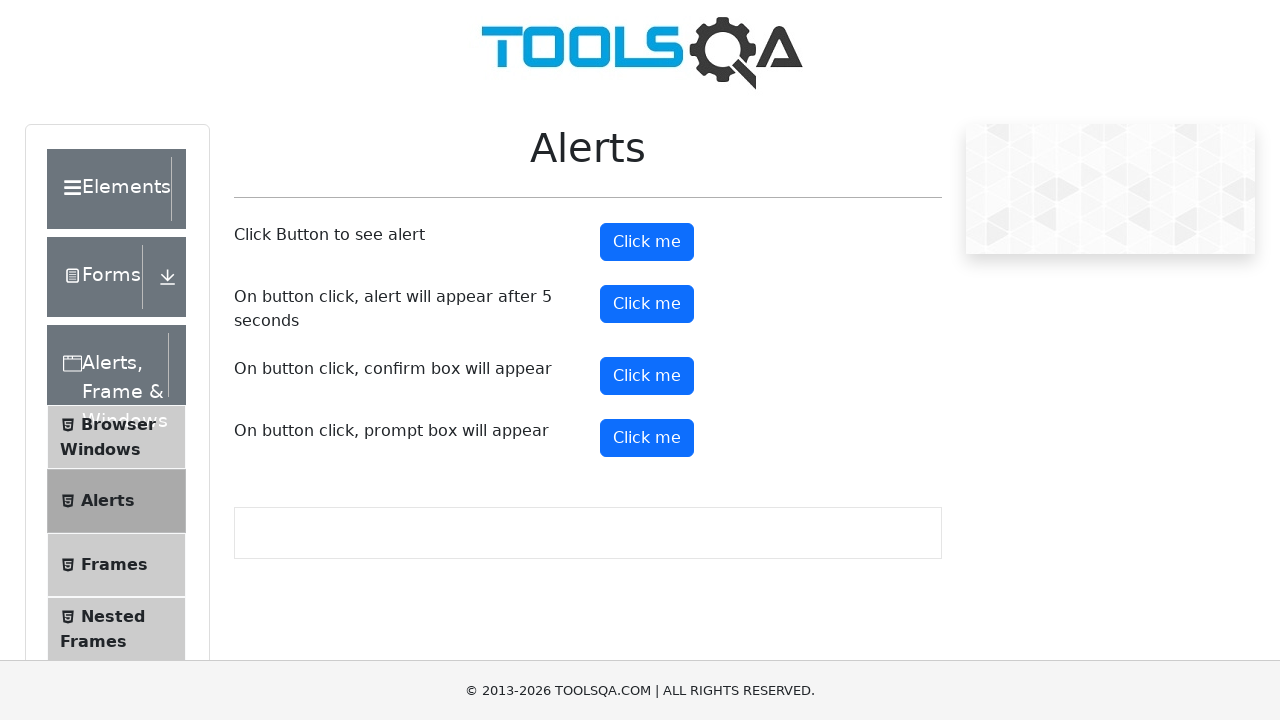

Set up dialog handler to accept prompt with text 'Irina'
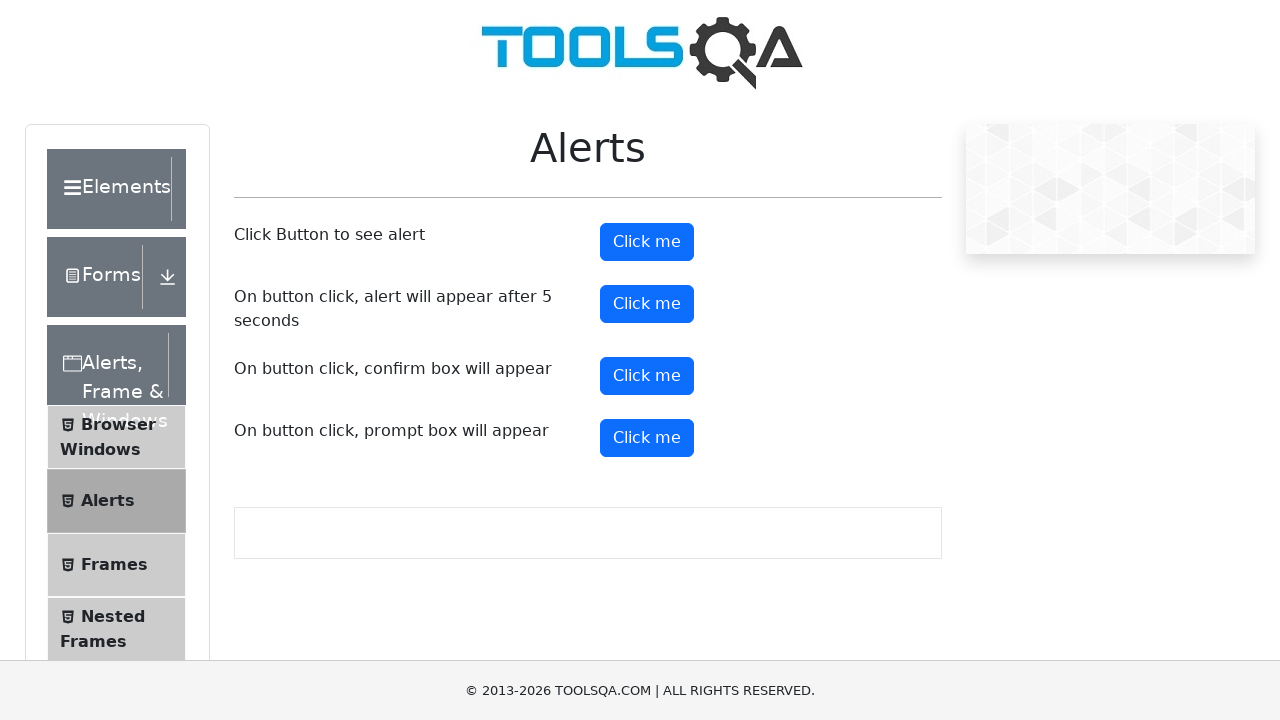

Clicked the prompt button to trigger prompt dialog at (647, 438) on #promtButton
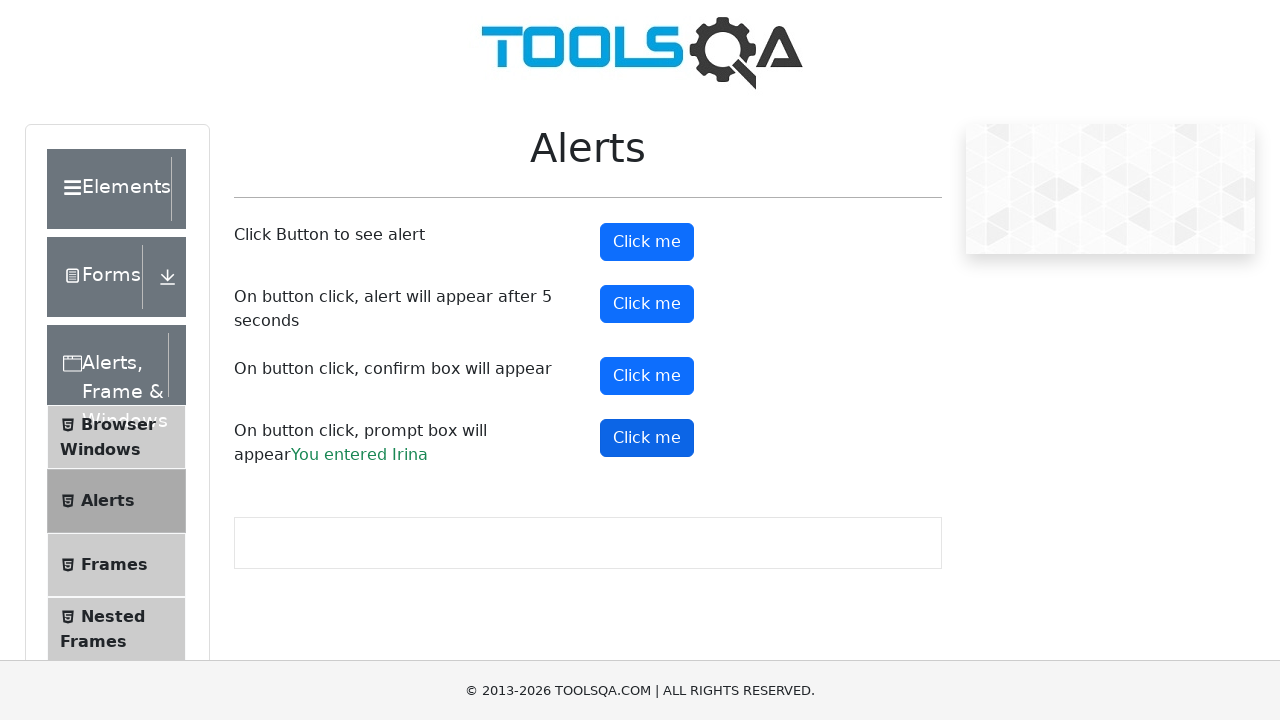

Waited for prompt result element to appear
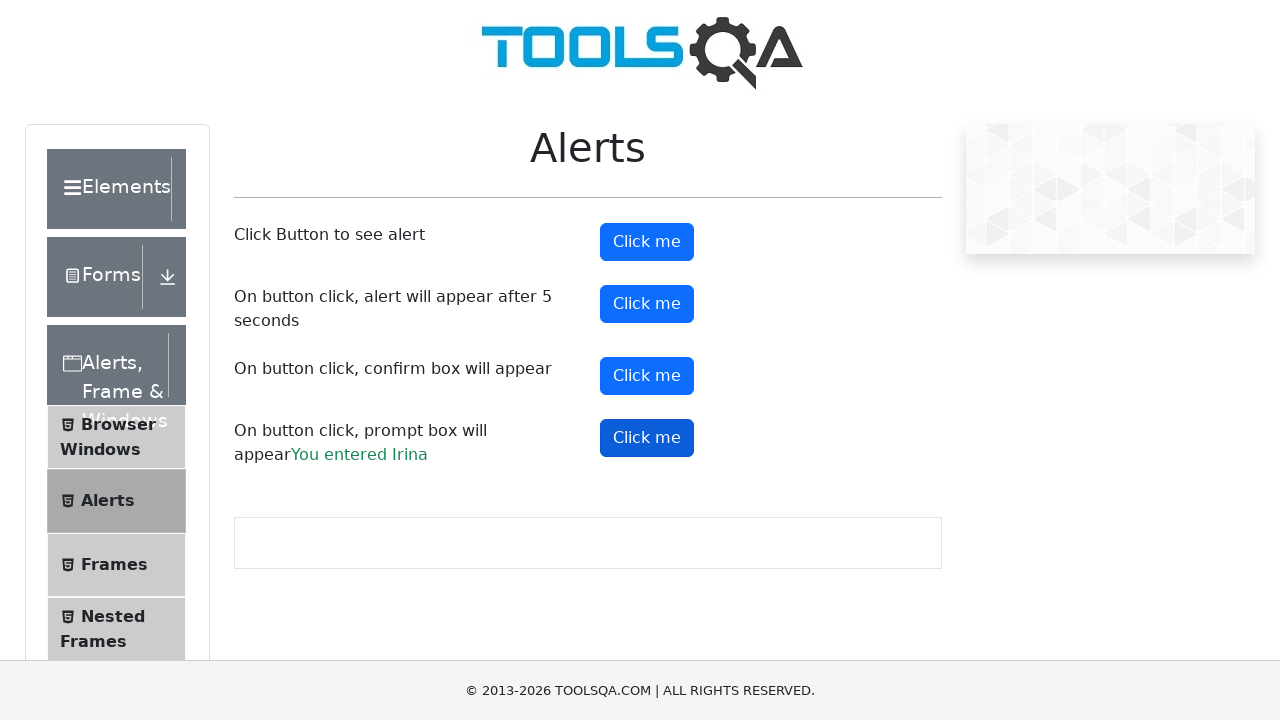

Retrieved prompt result text: 'You entered Irina'
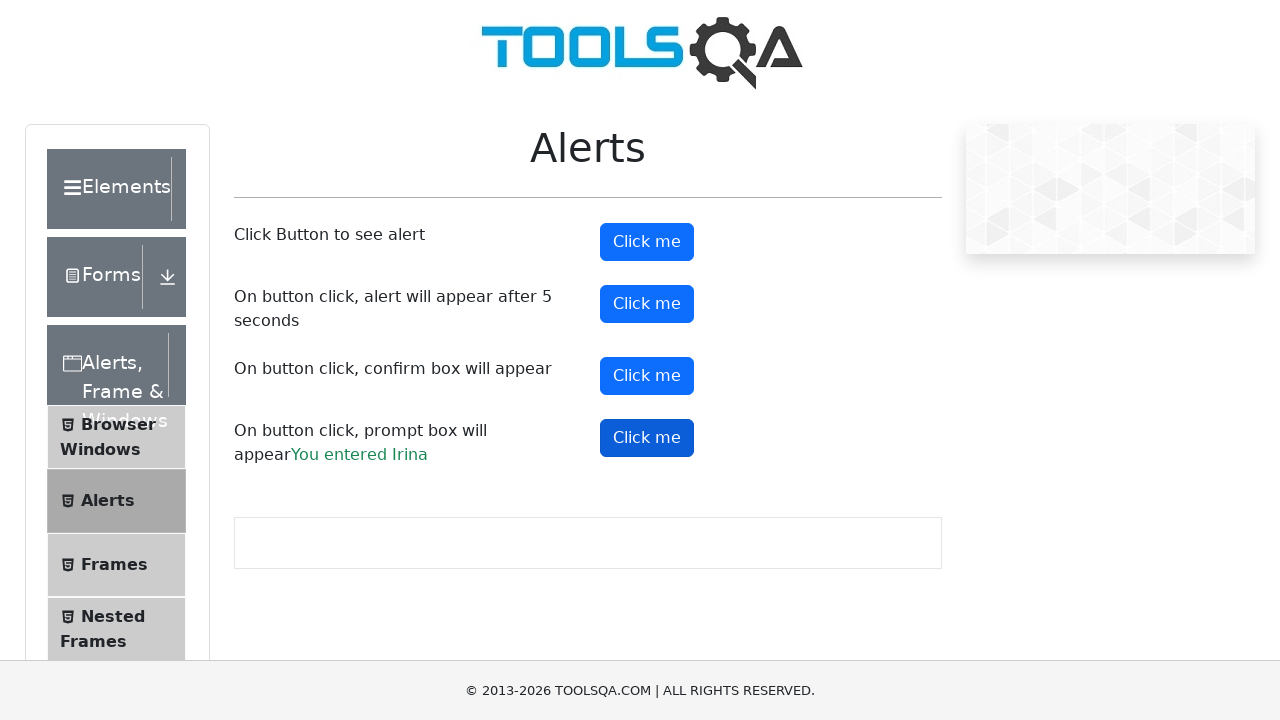

Verified that the entered text 'Irina' was correctly displayed in the result
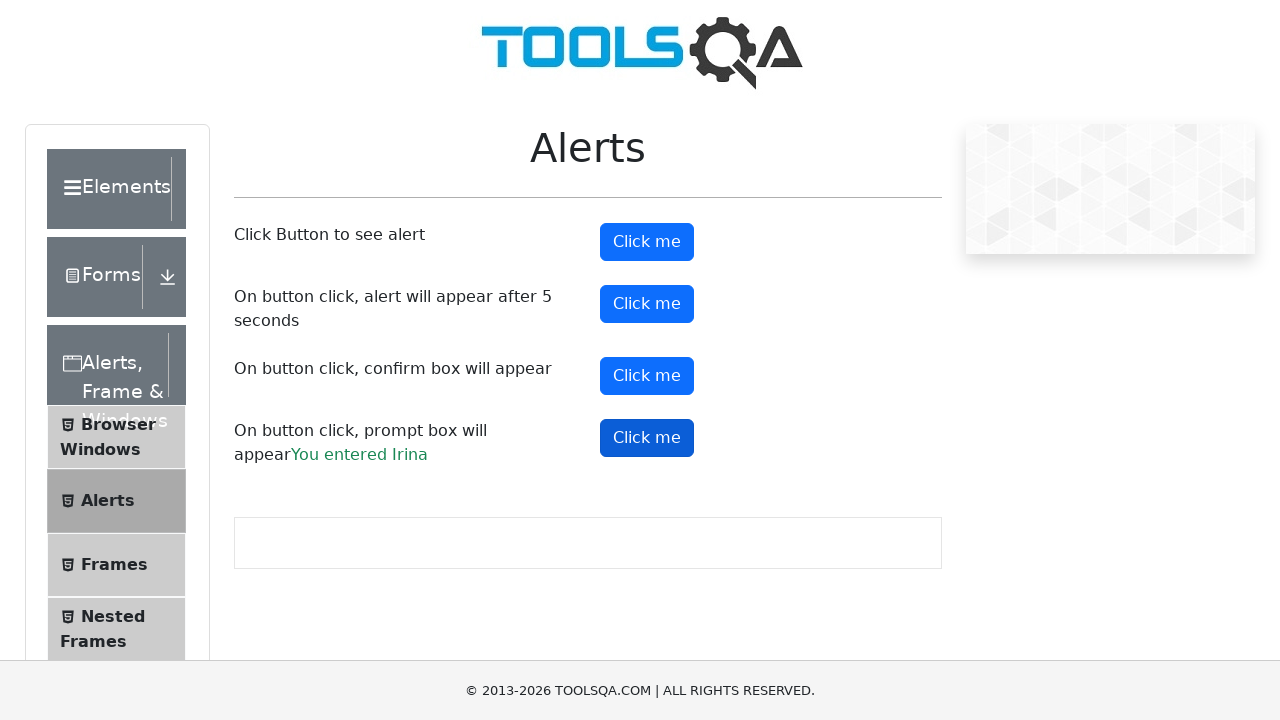

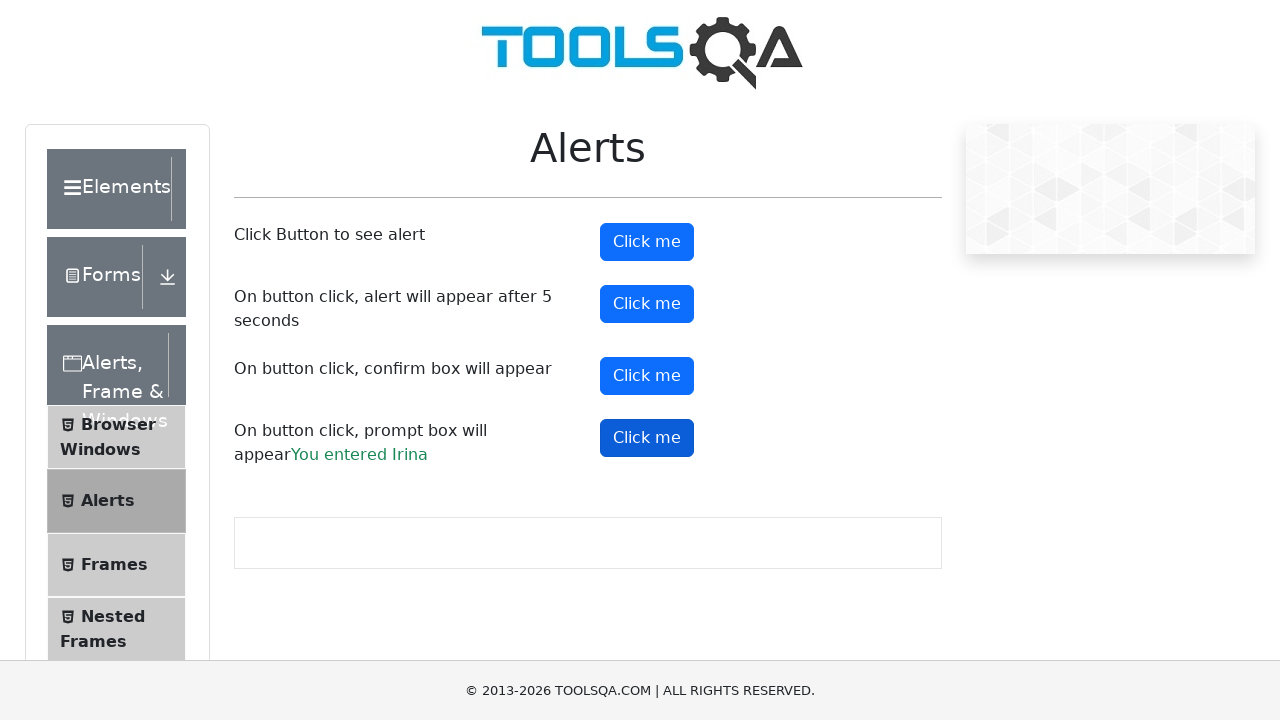